Tests removing an item from the cart by first adding a product, then accessing the cart and clicking remove

Starting URL: https://shopist.io/

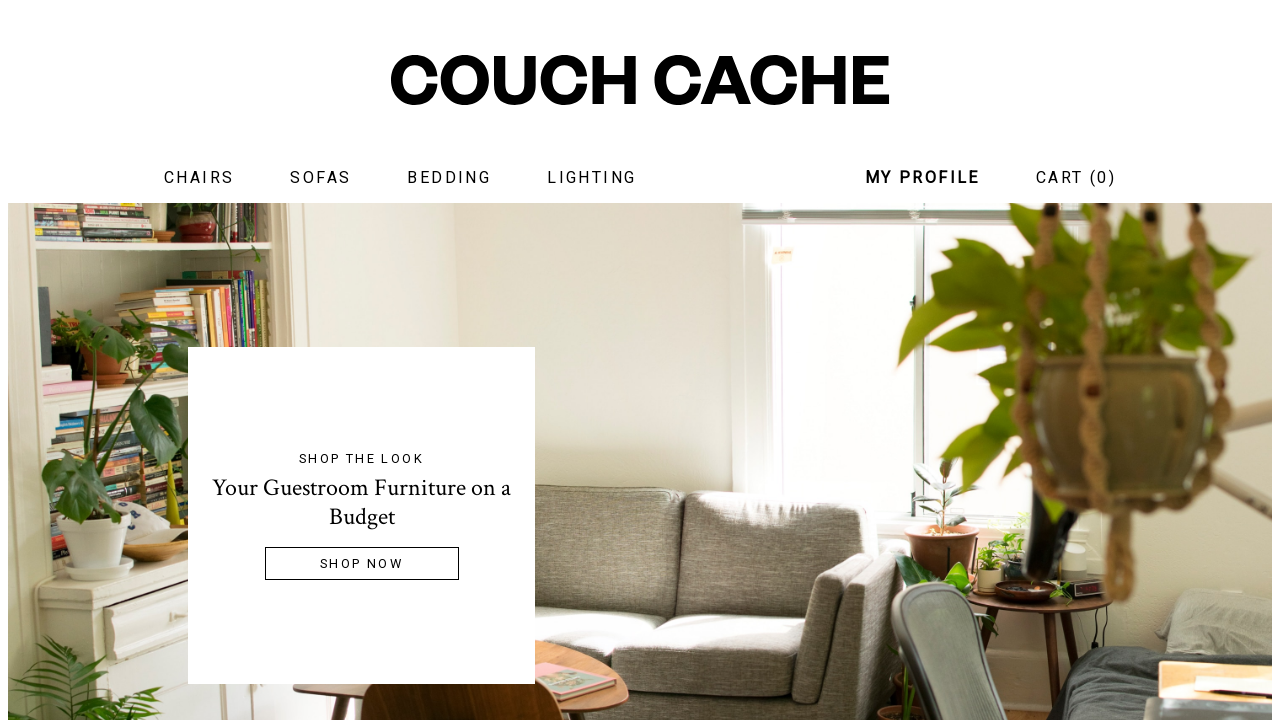

Clicked on chairs category at (199, 178) on .chairs
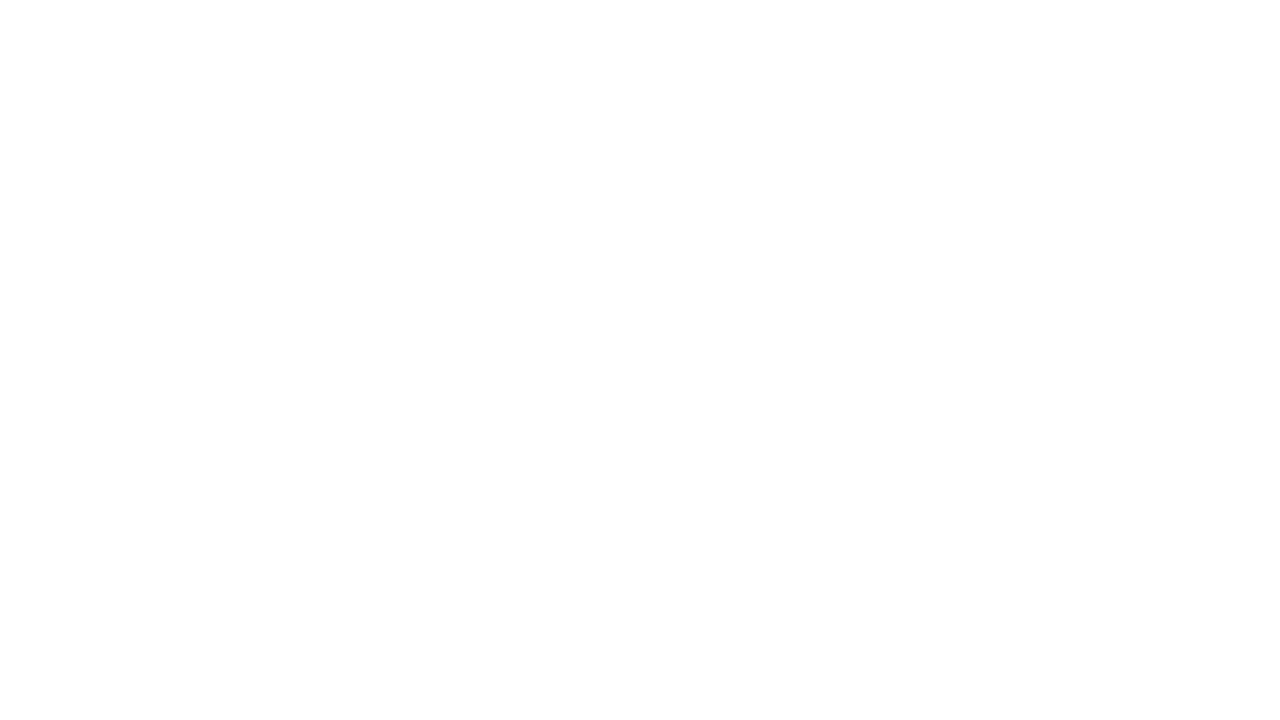

Chairs page loaded
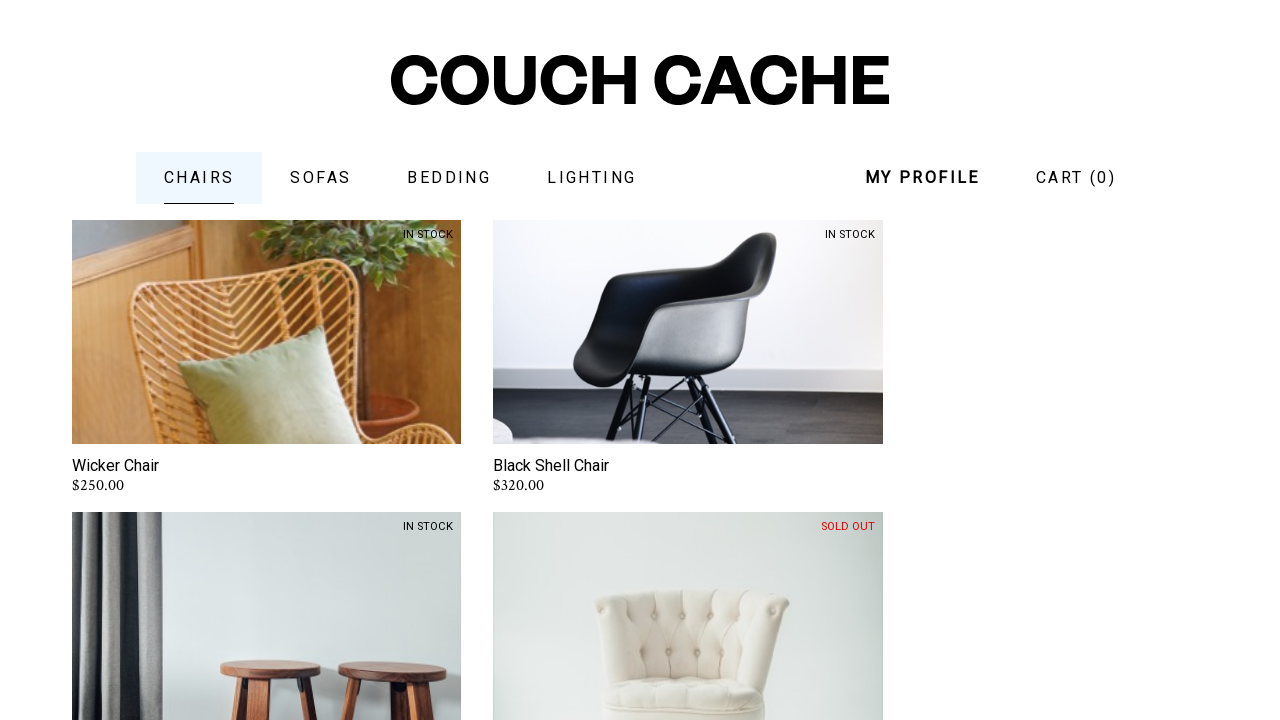

Clicked on first chair product at (267, 334) on .product-card >> nth=0
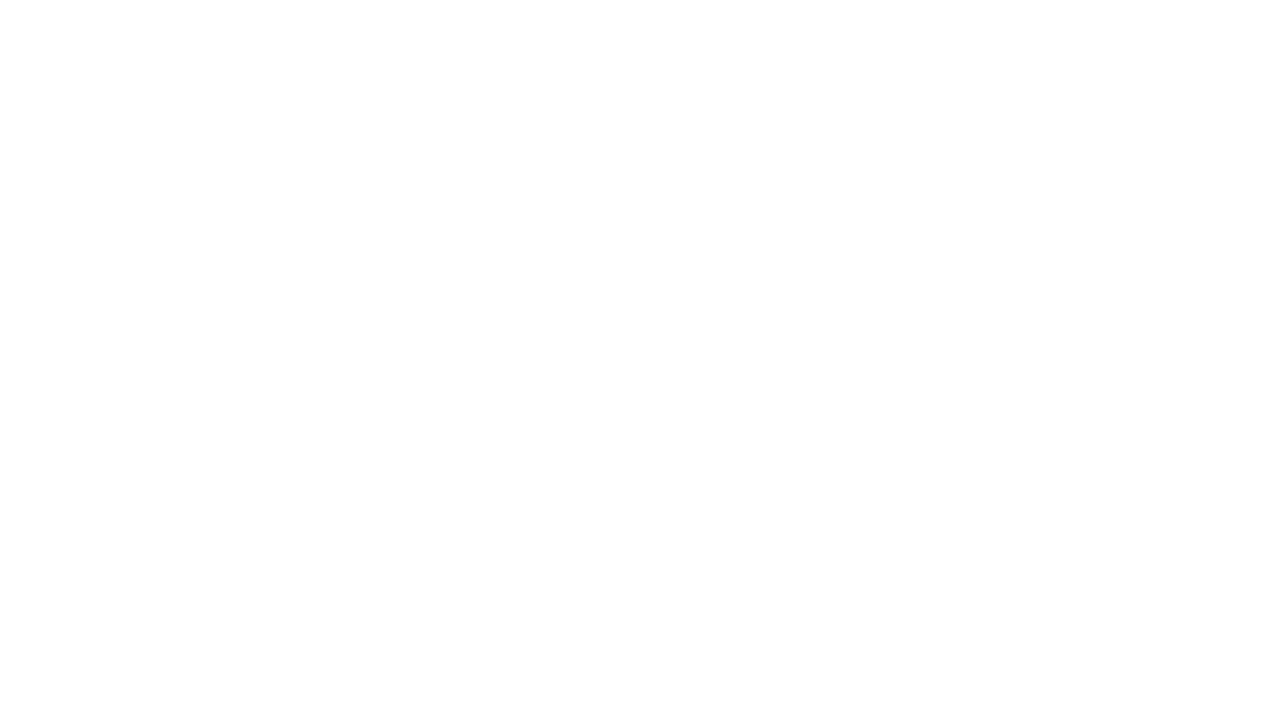

Product page loaded with purchase button visible
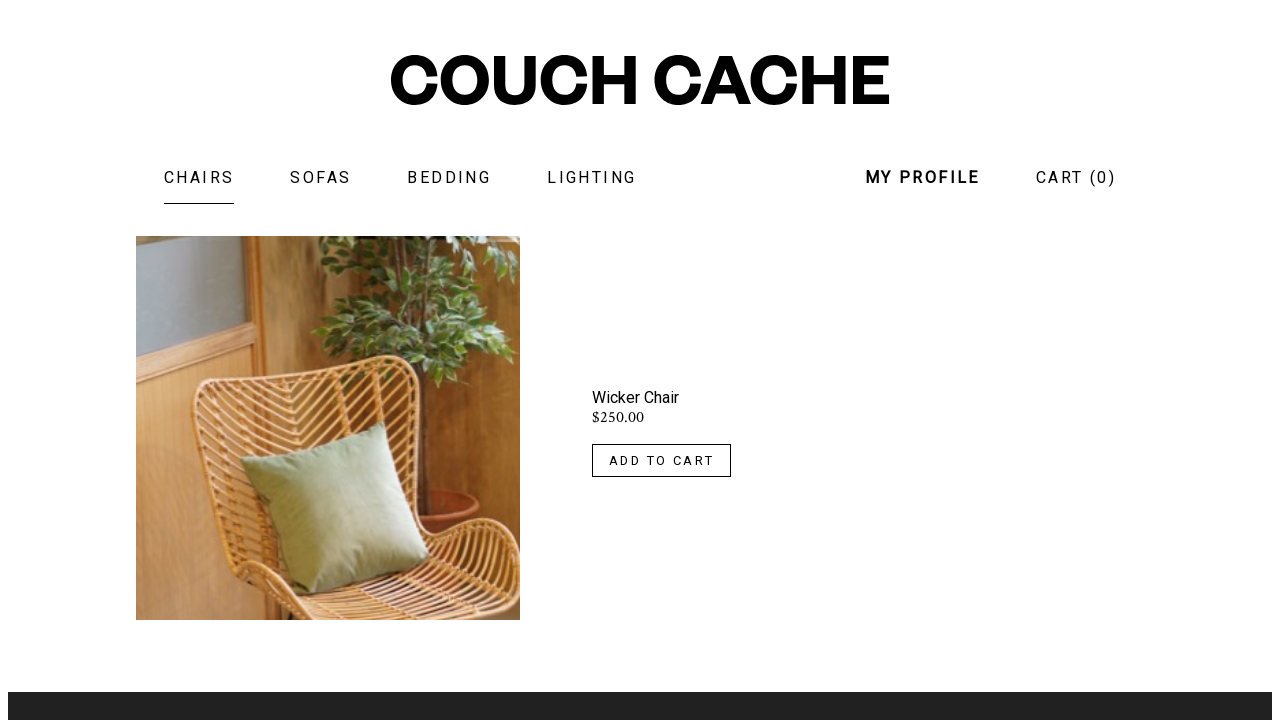

Clicked purchase button to add product to cart at (662, 460) on .purchase-button
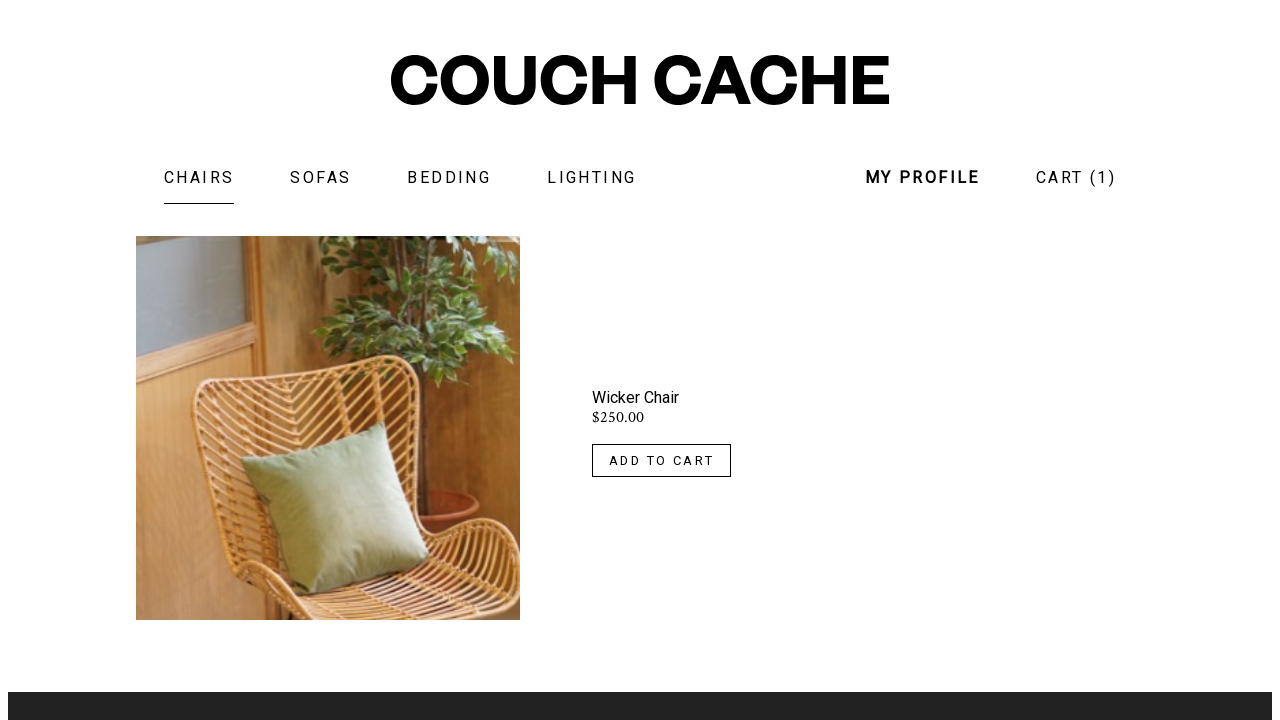

Clicked on cart icon to access cart at (1076, 178) on .cart
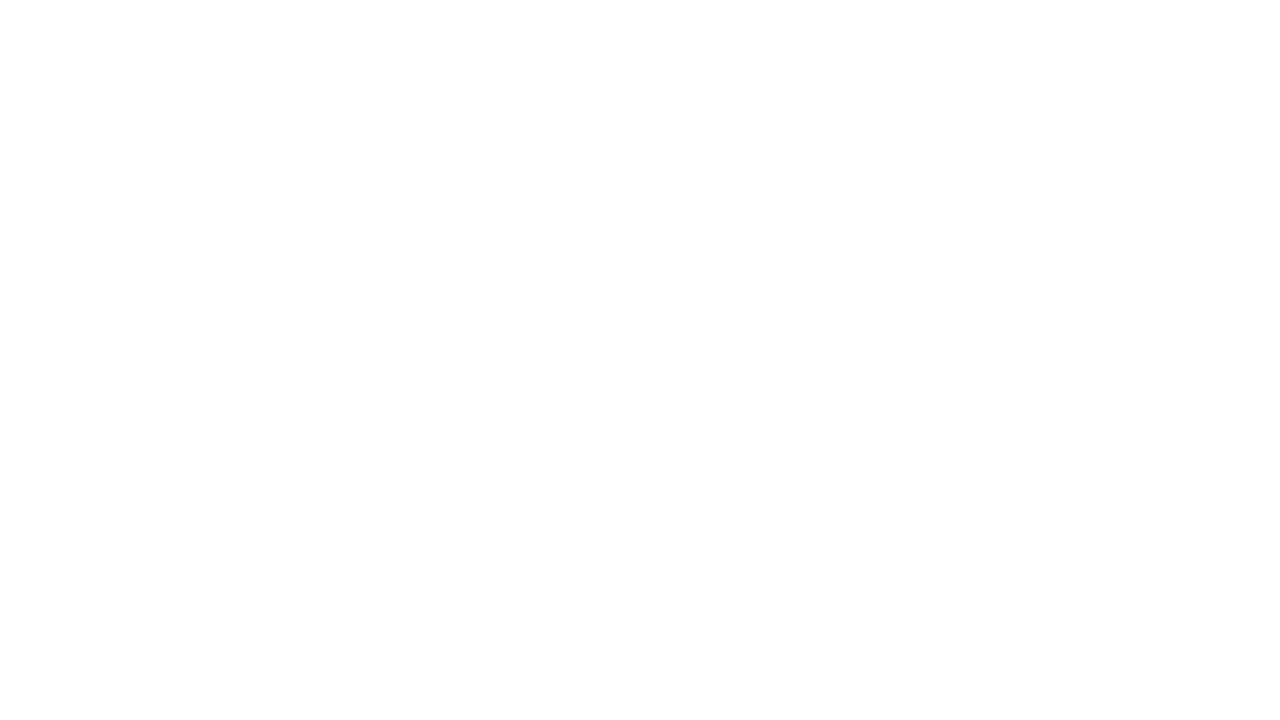

Cart loaded with remove button visible
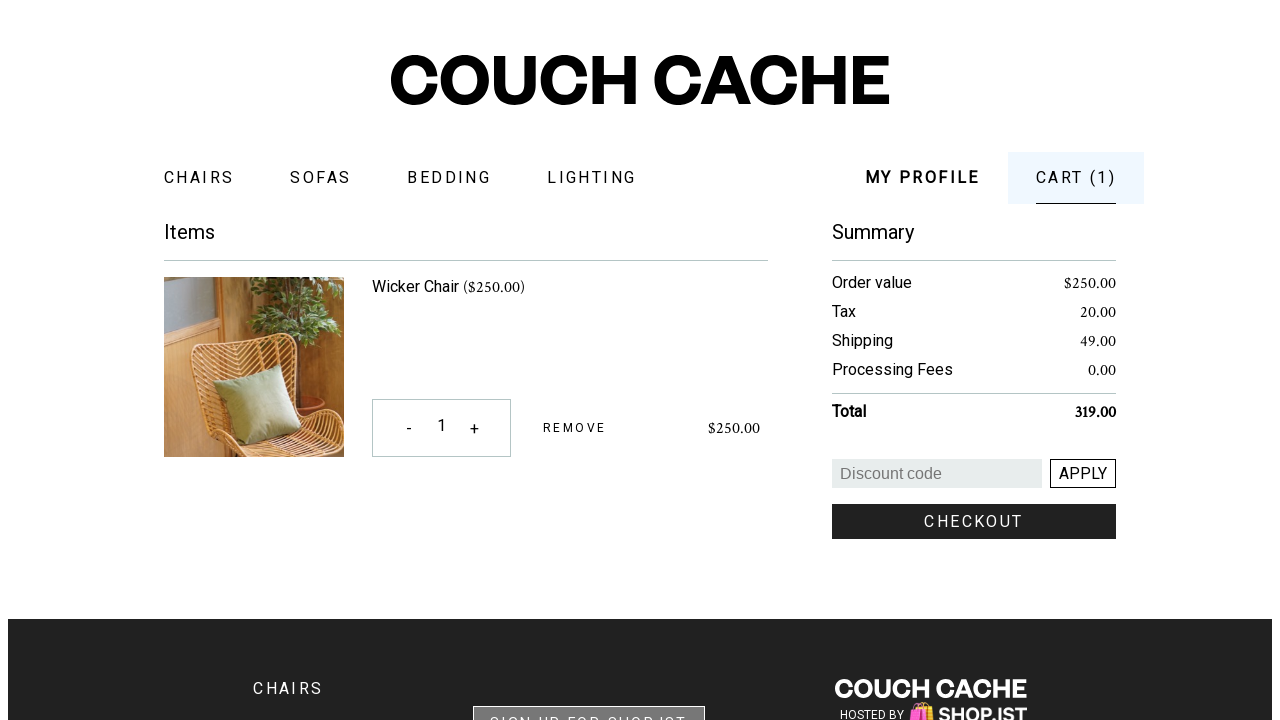

Clicked remove button to remove item from cart at (575, 428) on .remove-button
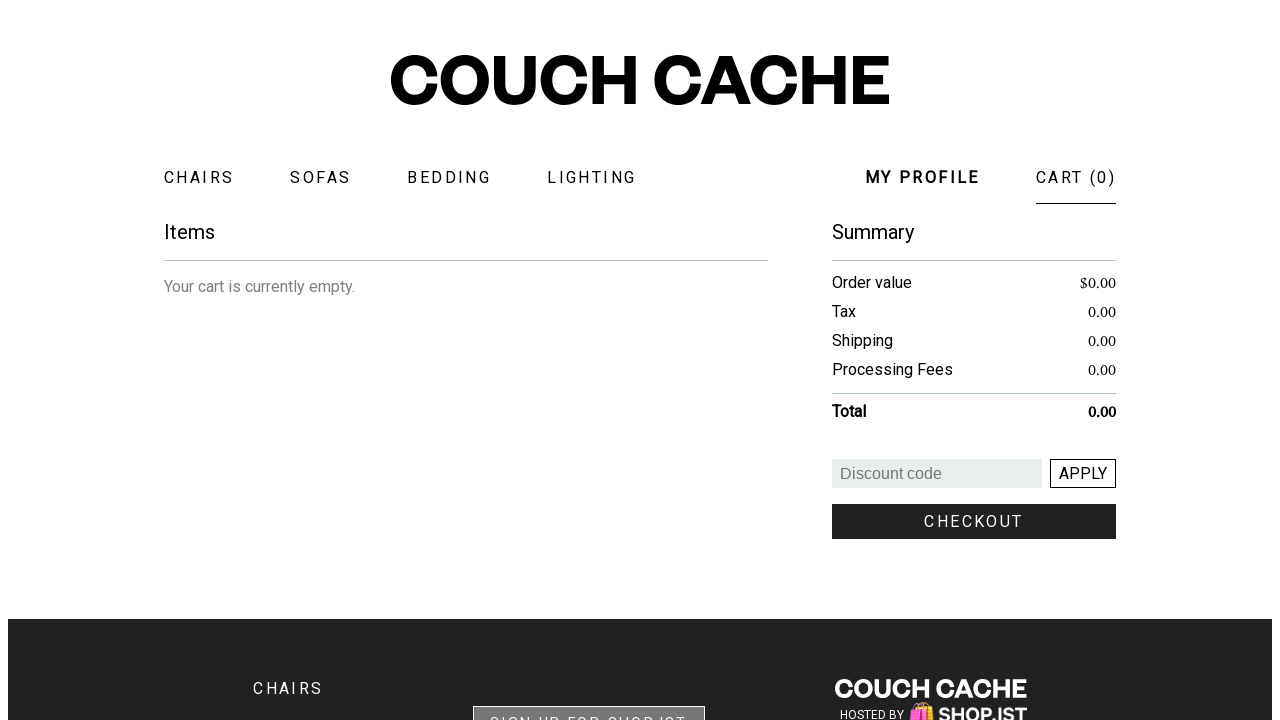

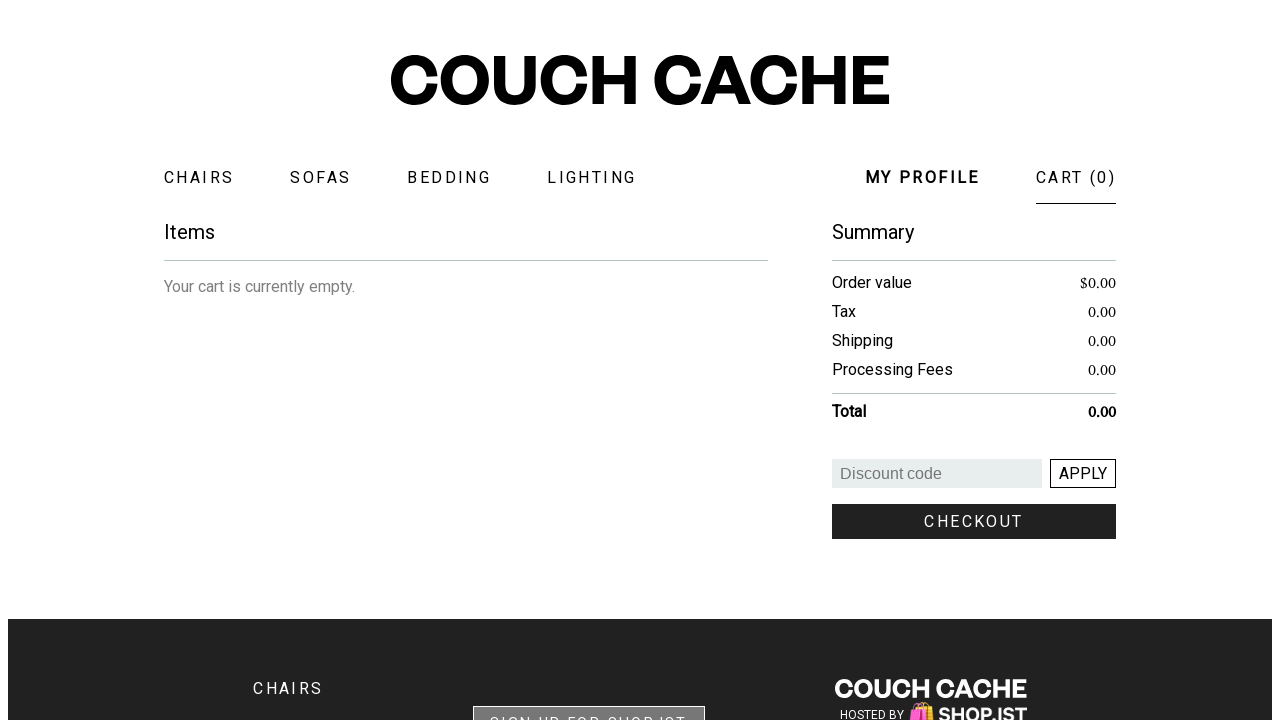